Tests a form submission on DemoQA by filling in user information fields including name, email, current address and permanent address, then submitting the form

Starting URL: https://demoqa.com/text-box

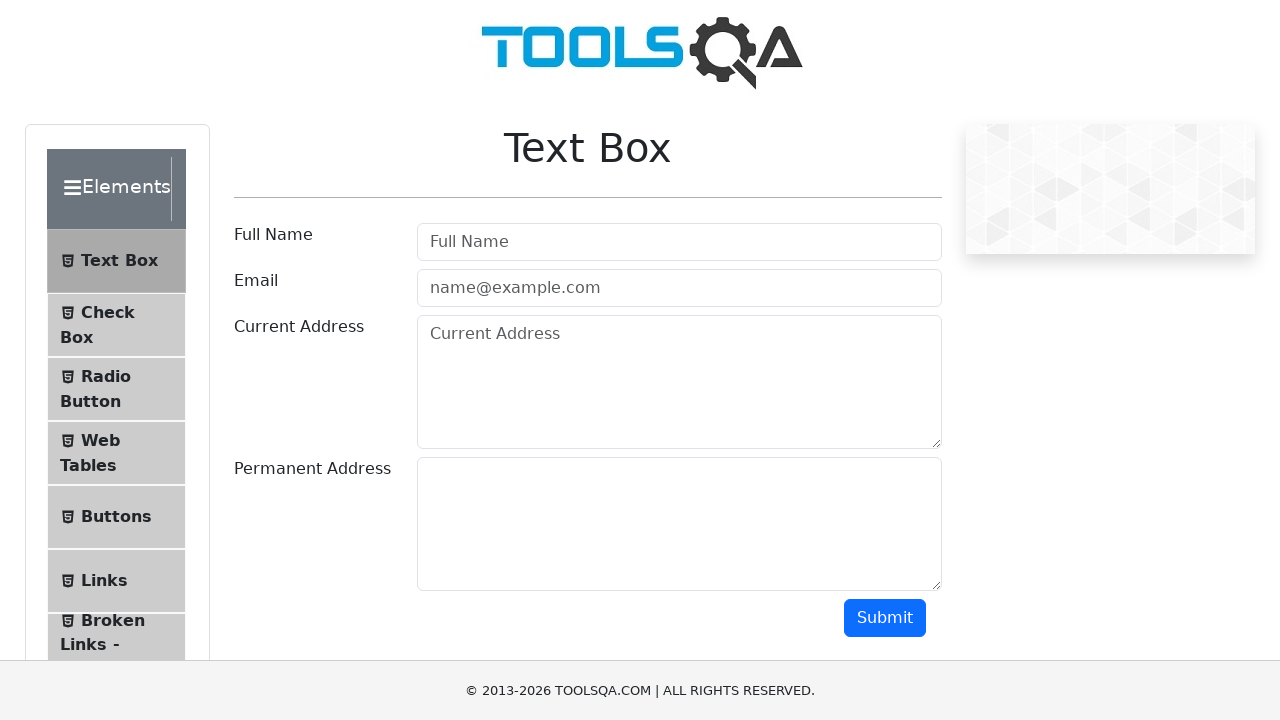

Clicked on the active button element at (116, 261) on li.btn.btn-light.active
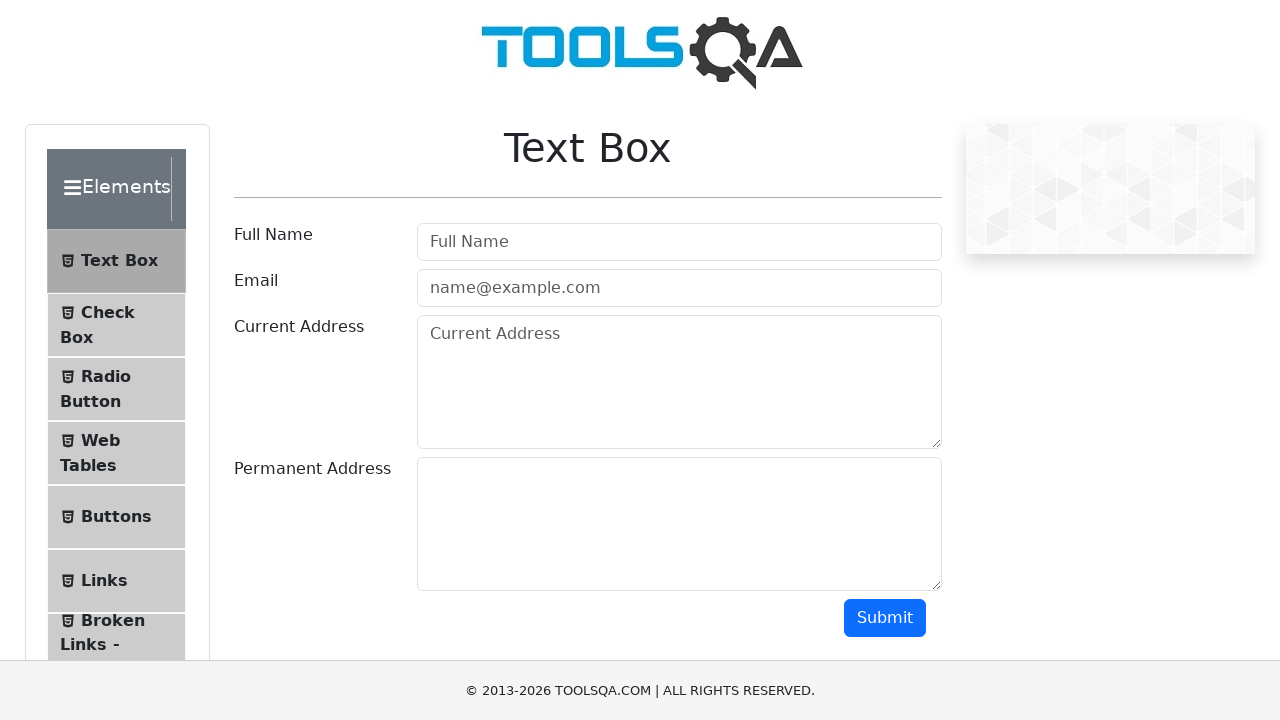

Filled user name field with 'Ramesh Vadivel' on #userName
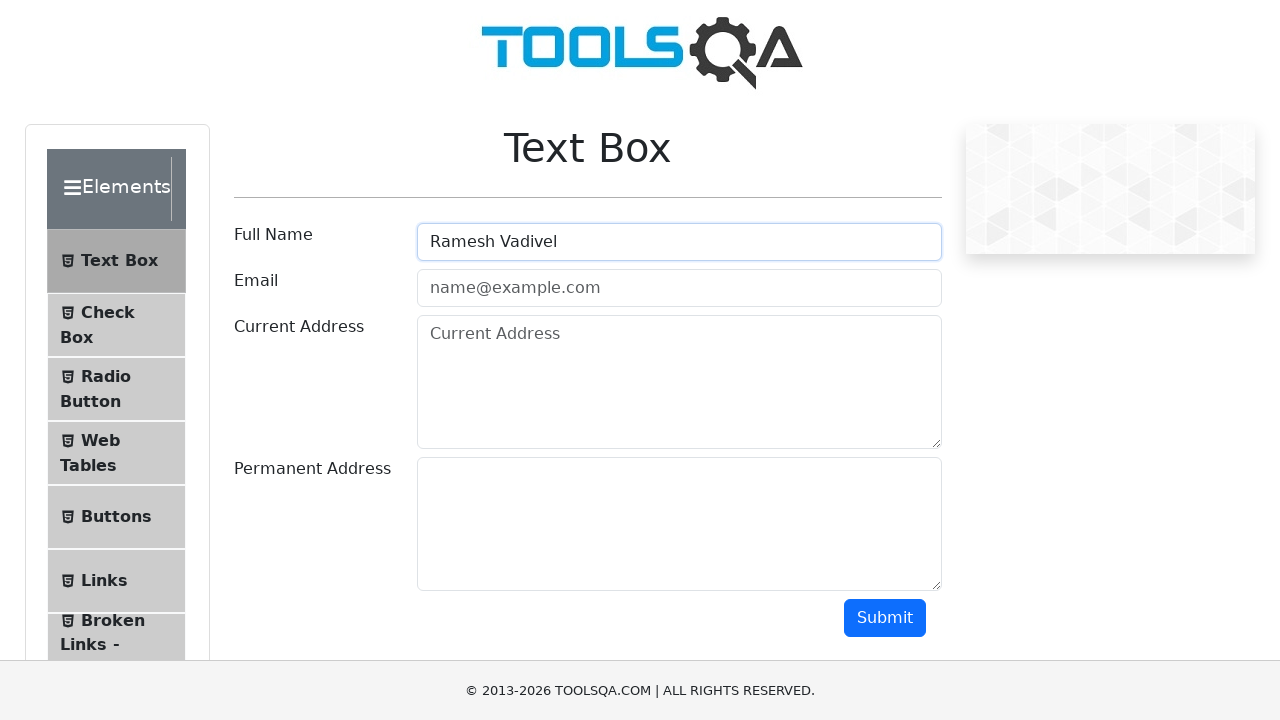

Filled email field with 'testuser2024@example.com' on #userEmail
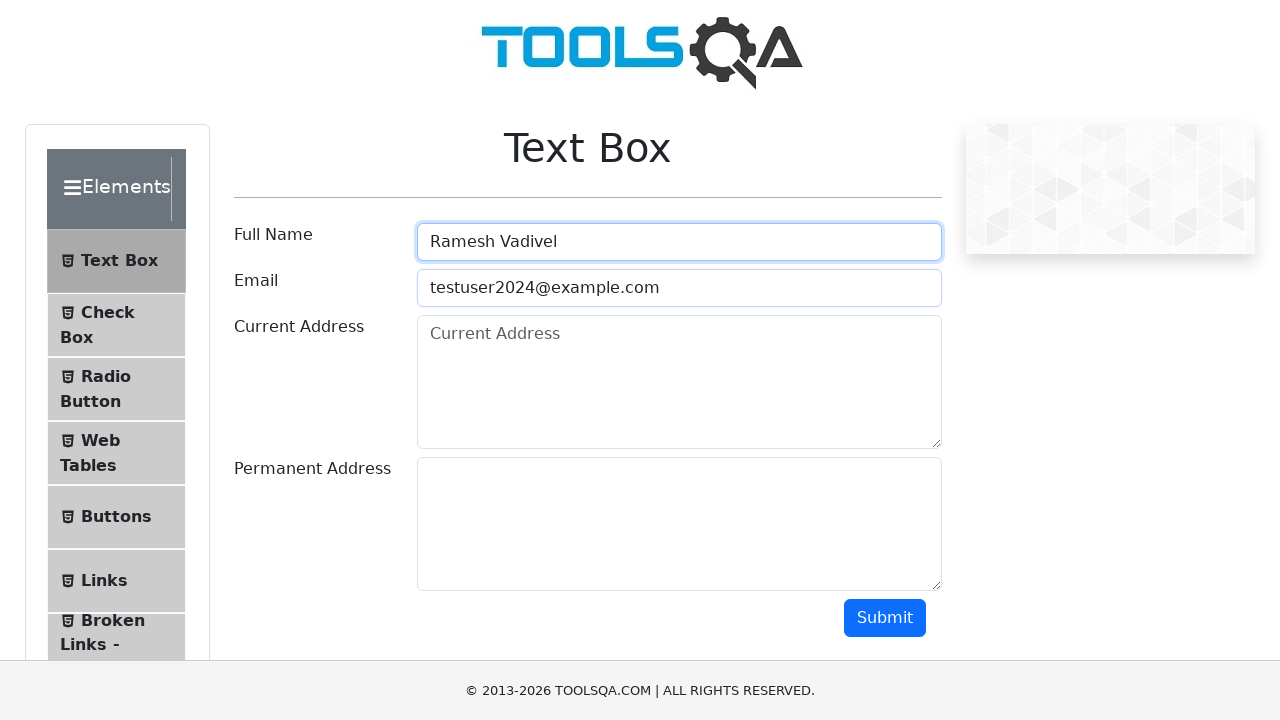

Filled current address field with '456 Test Street, Test City, TC 12345' on textarea[placeholder='Current Address']
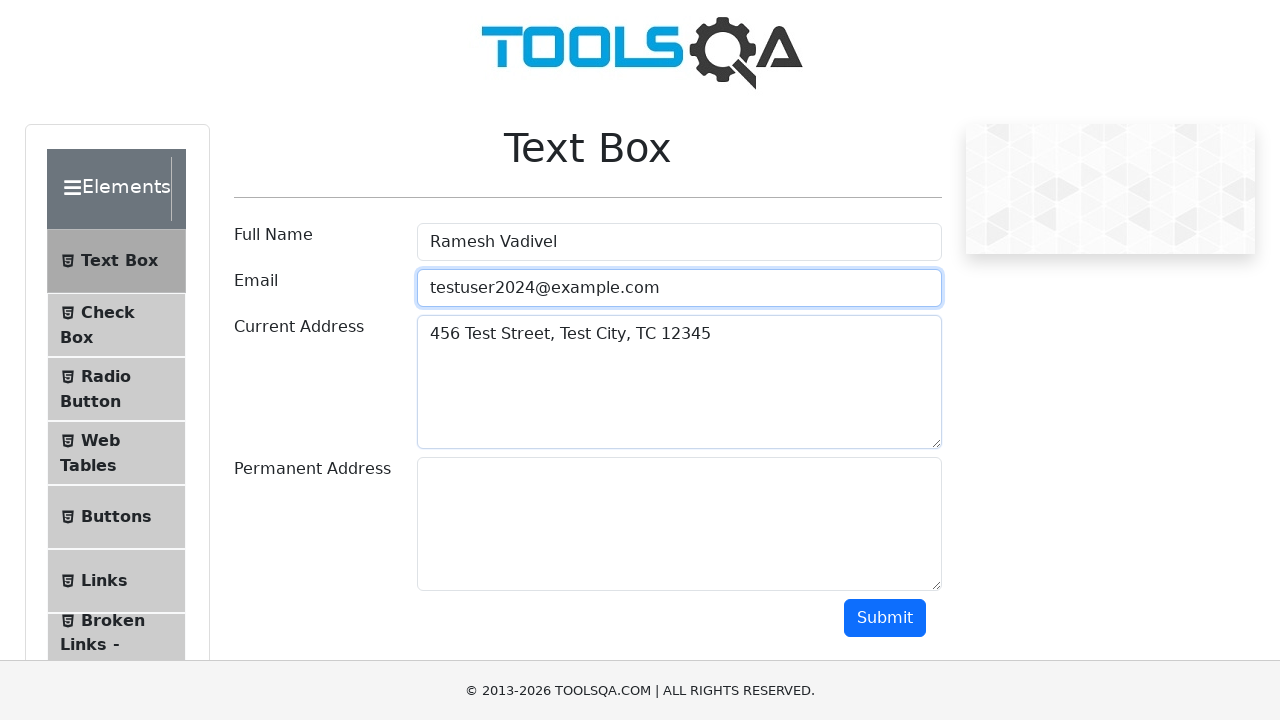

Filled permanent address field with '789 Permanent Ave, Home City, HC 67890' on #permanentAddress
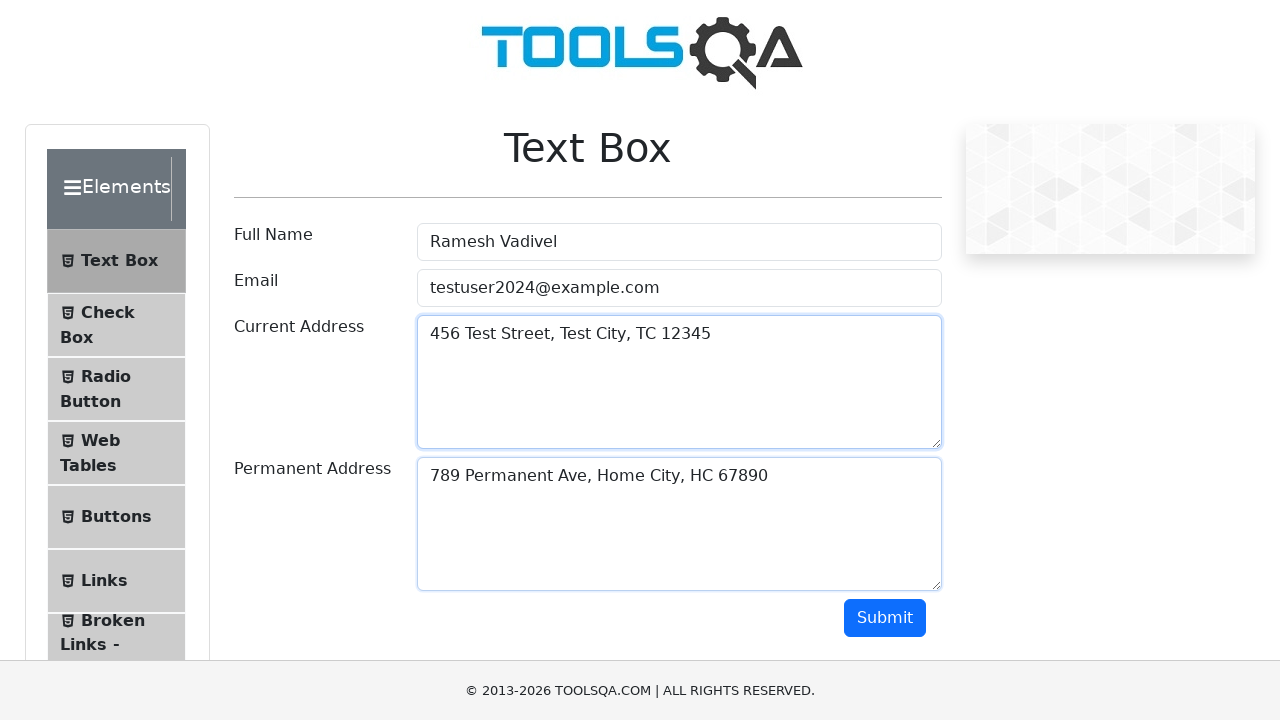

Located the Submit button
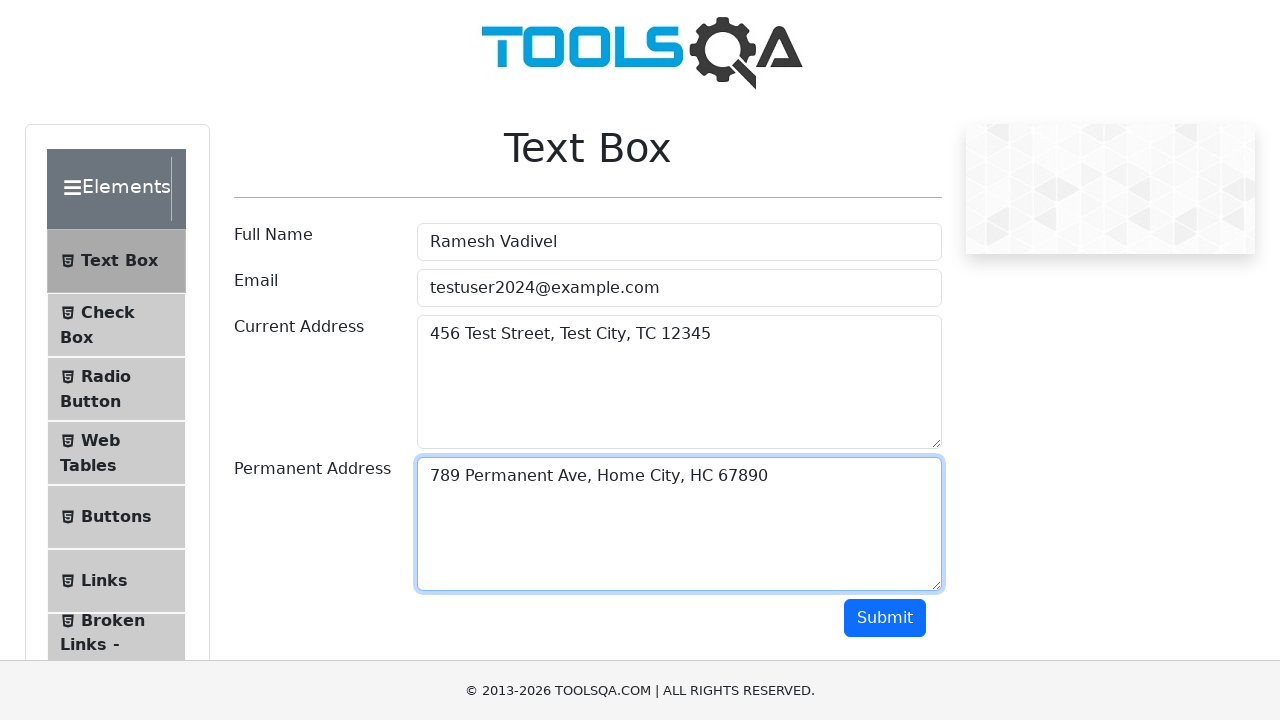

Pressed Tab key to focus on Submit button on button:has-text('Submit')
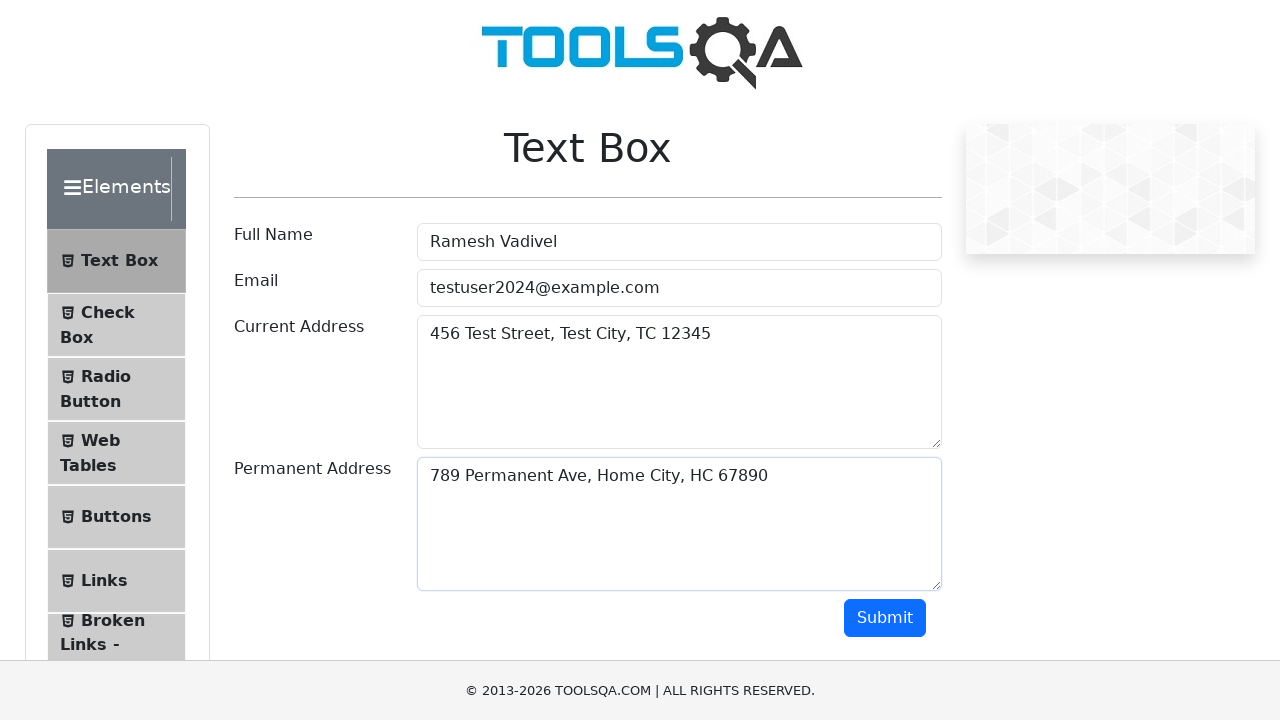

Pressed Enter to submit the form on button:has-text('Submit')
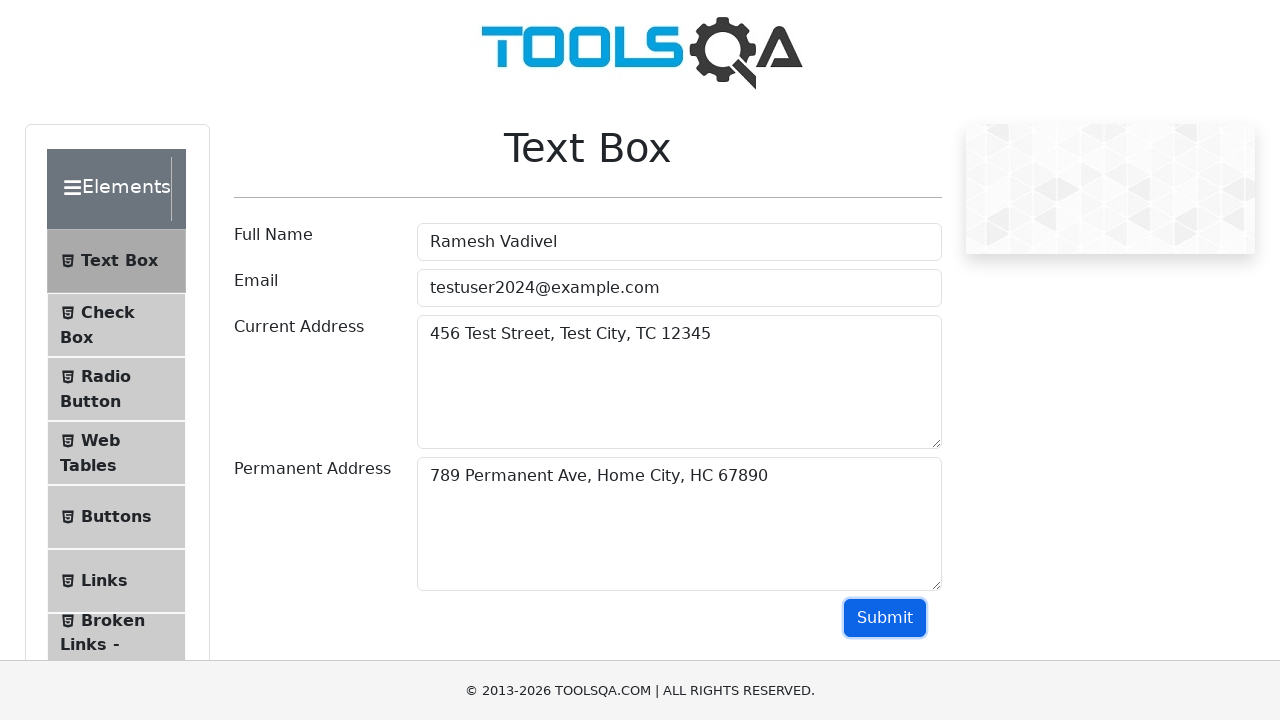

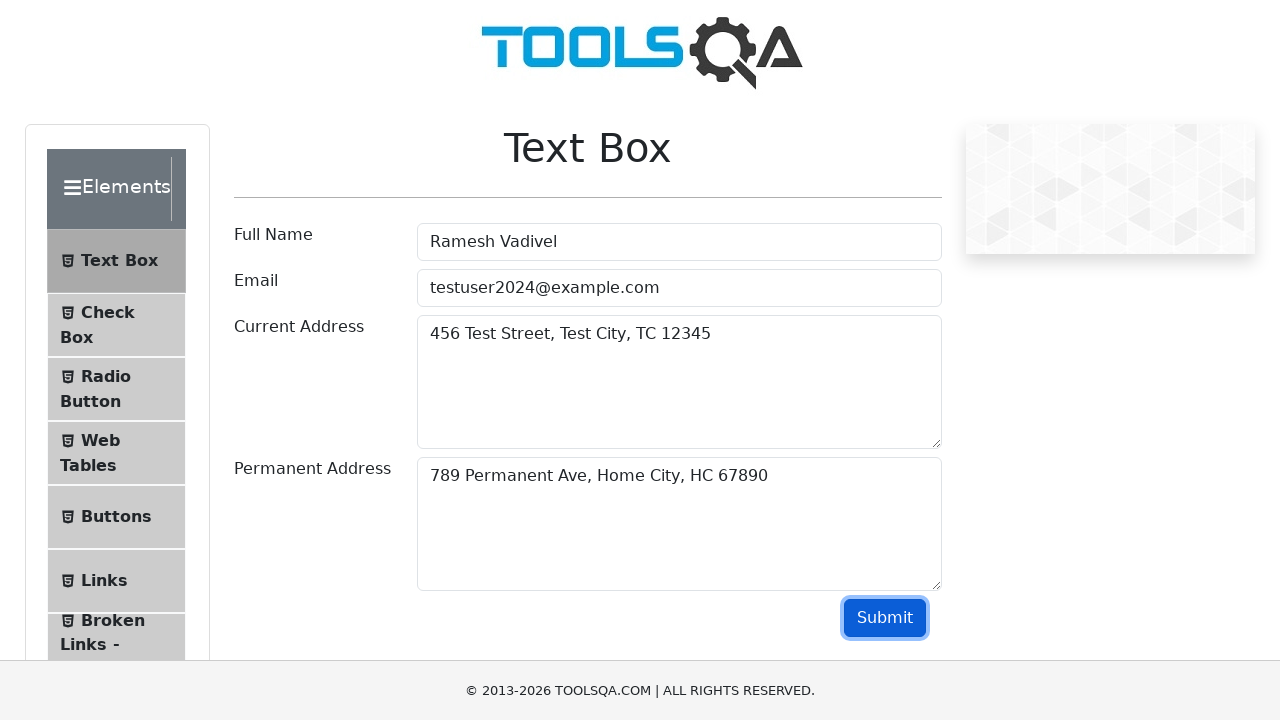